Validates that the reserve online message banner is displayed on the homepage

Starting URL: https://www.partsource.ca/

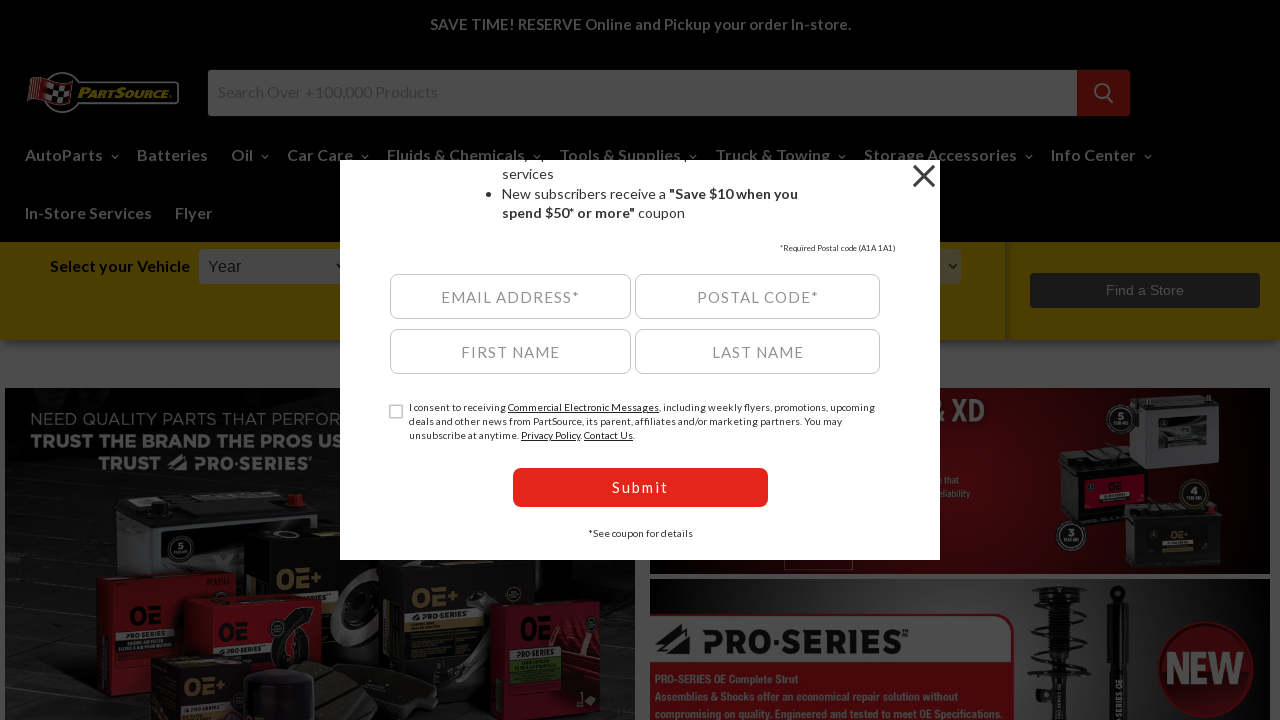

Located reserve online message banner element
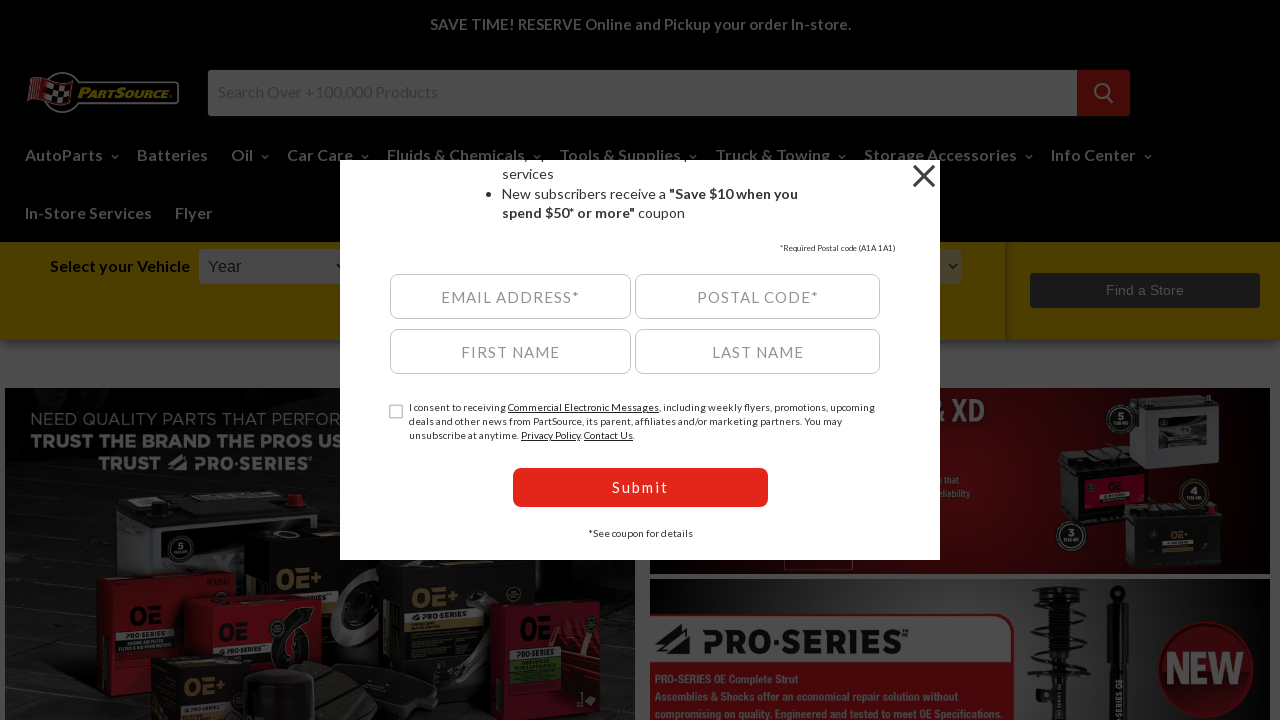

Reserve online message banner became visible
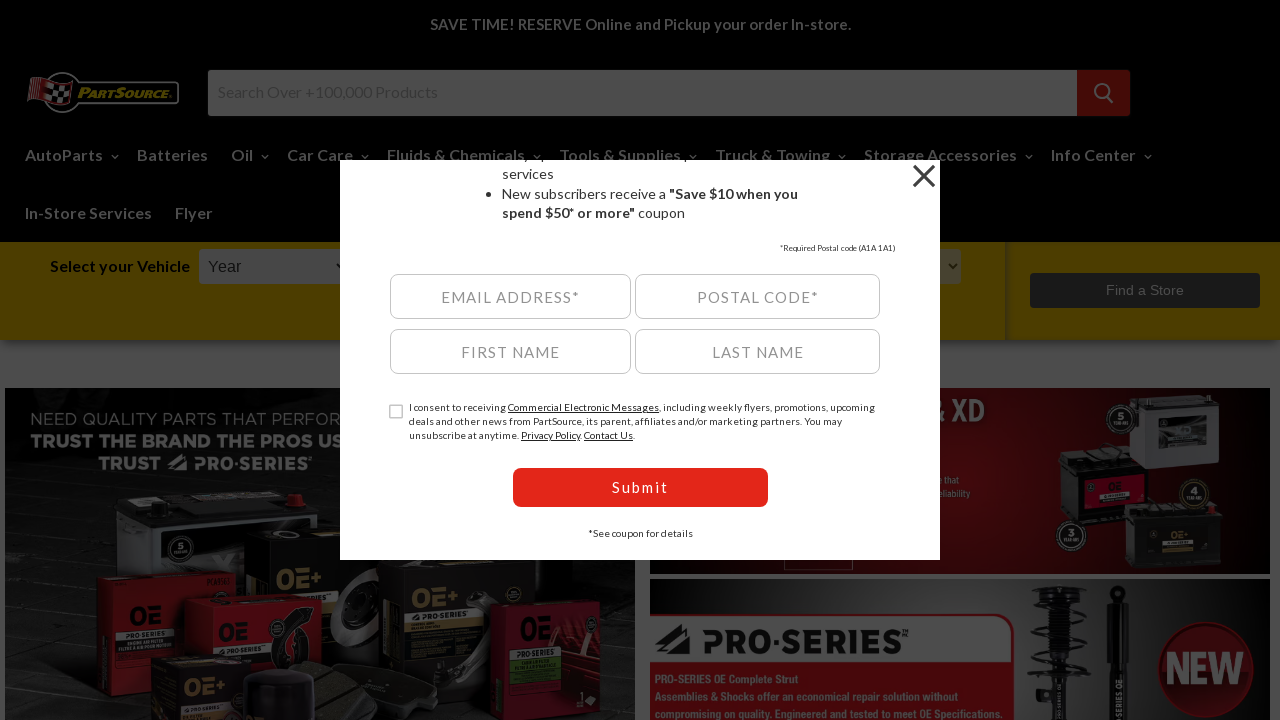

Verified reserve online message banner is displayed on homepage
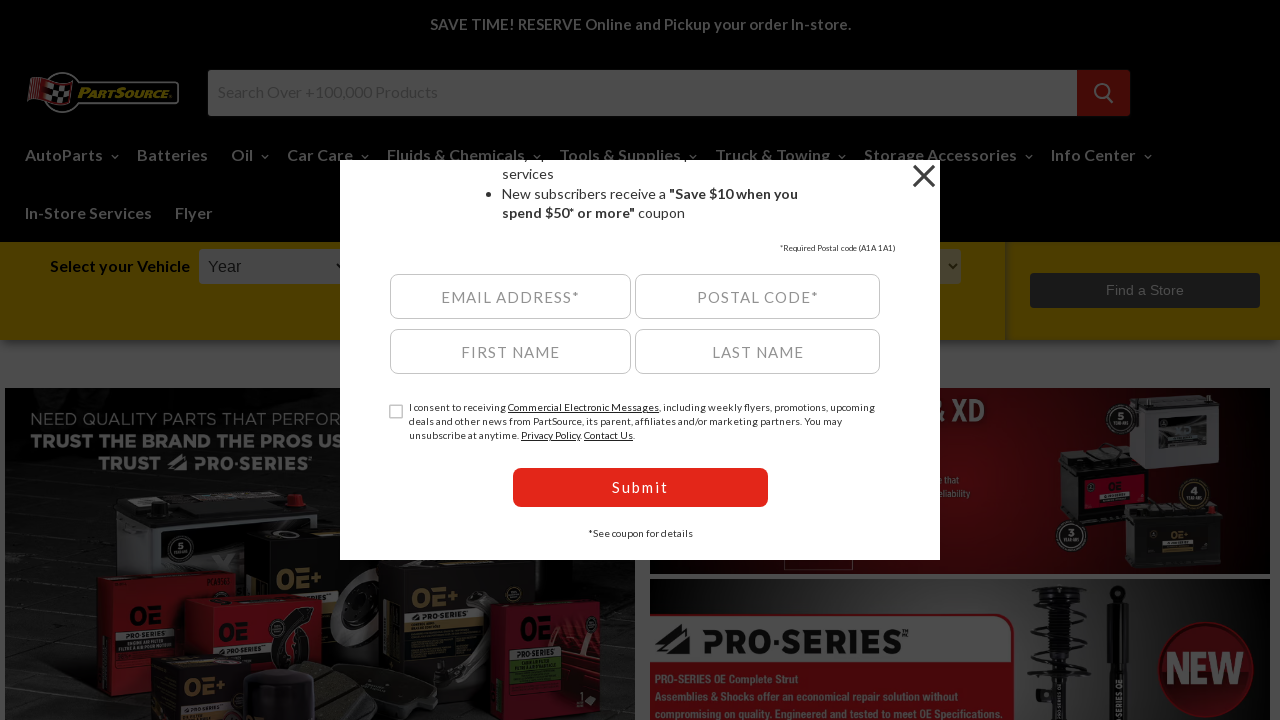

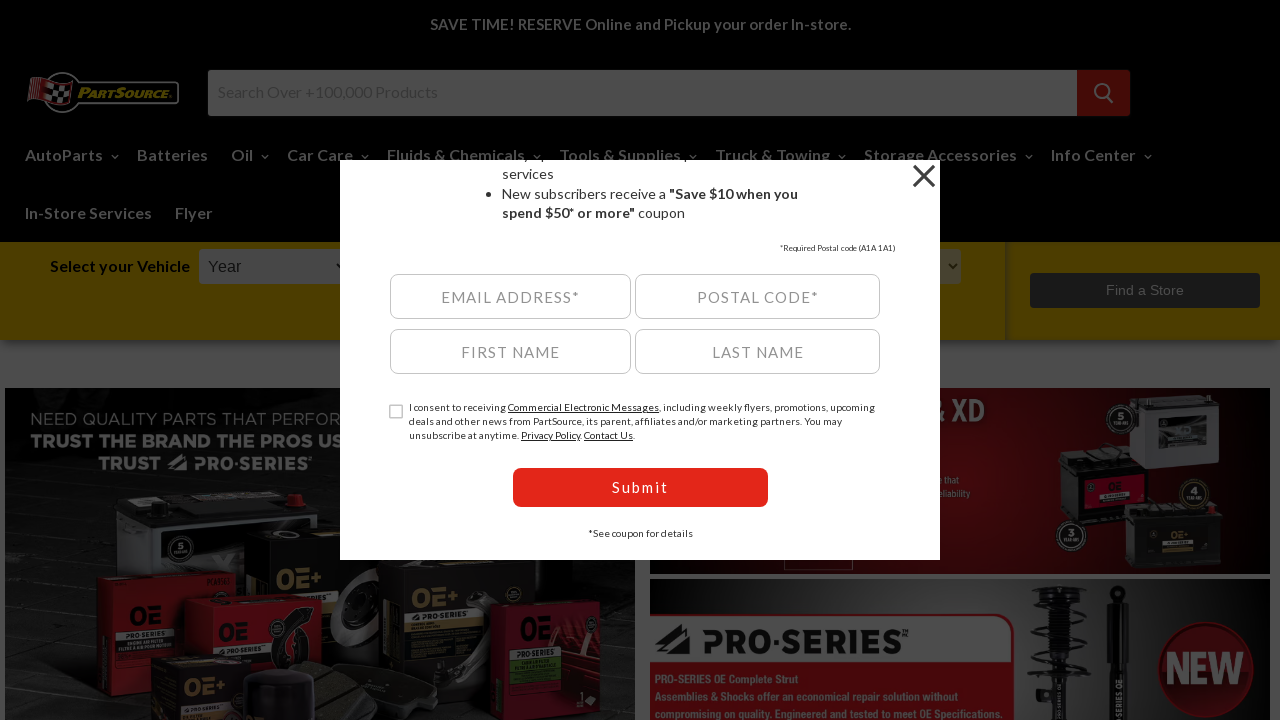